Tests the "Get started" link by clicking it and verifying the Installation heading is visible

Starting URL: https://playwright.dev/

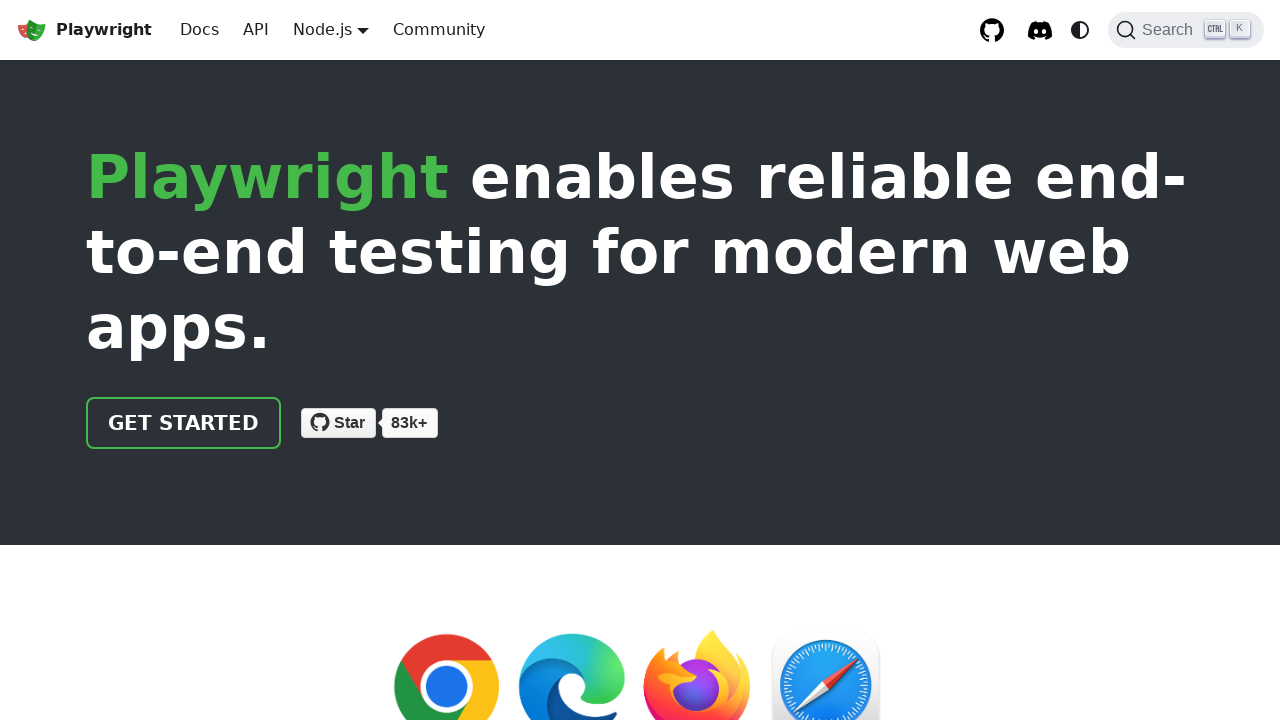

Clicked 'Get started' link at (184, 423) on internal:role=link[name="Get started"i]
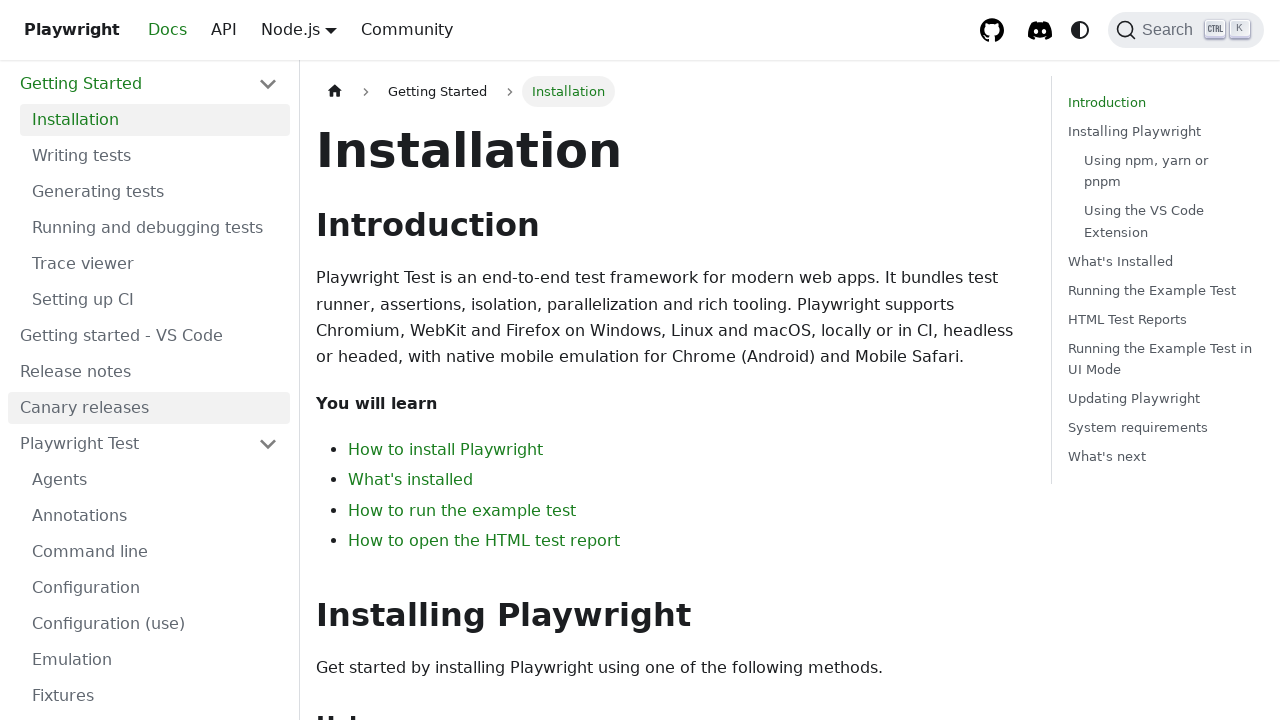

Installation heading is visible
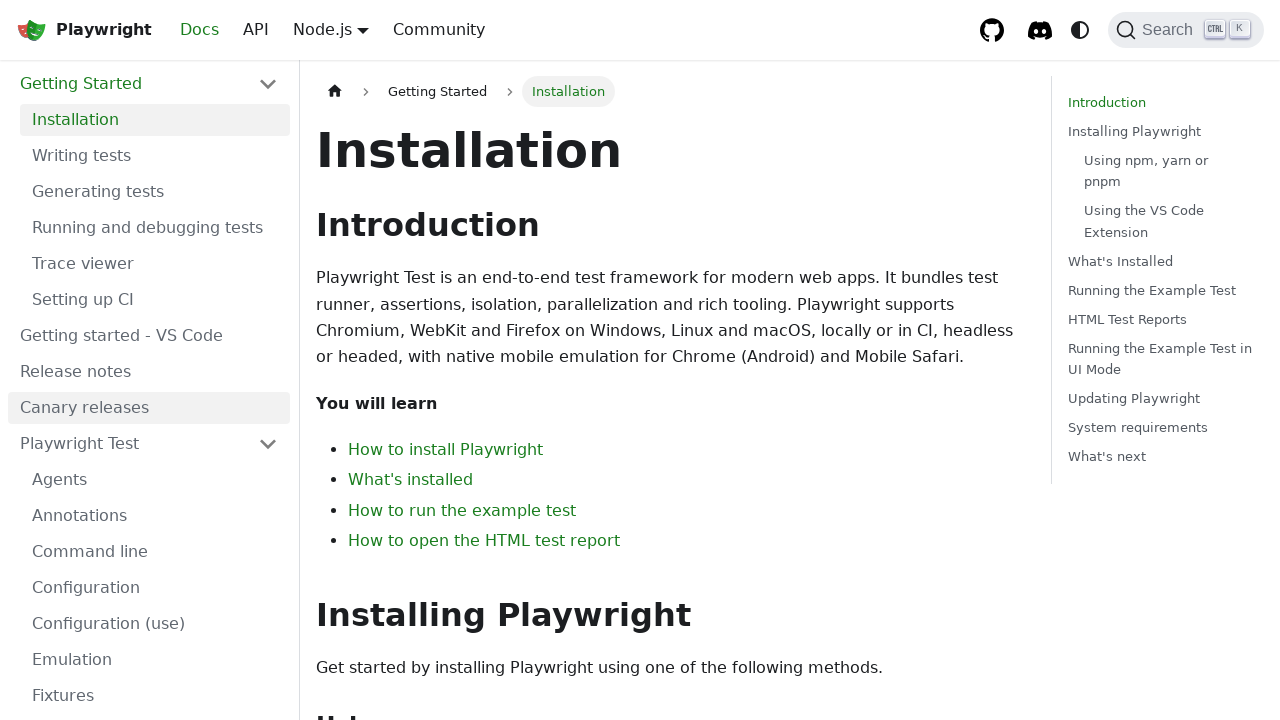

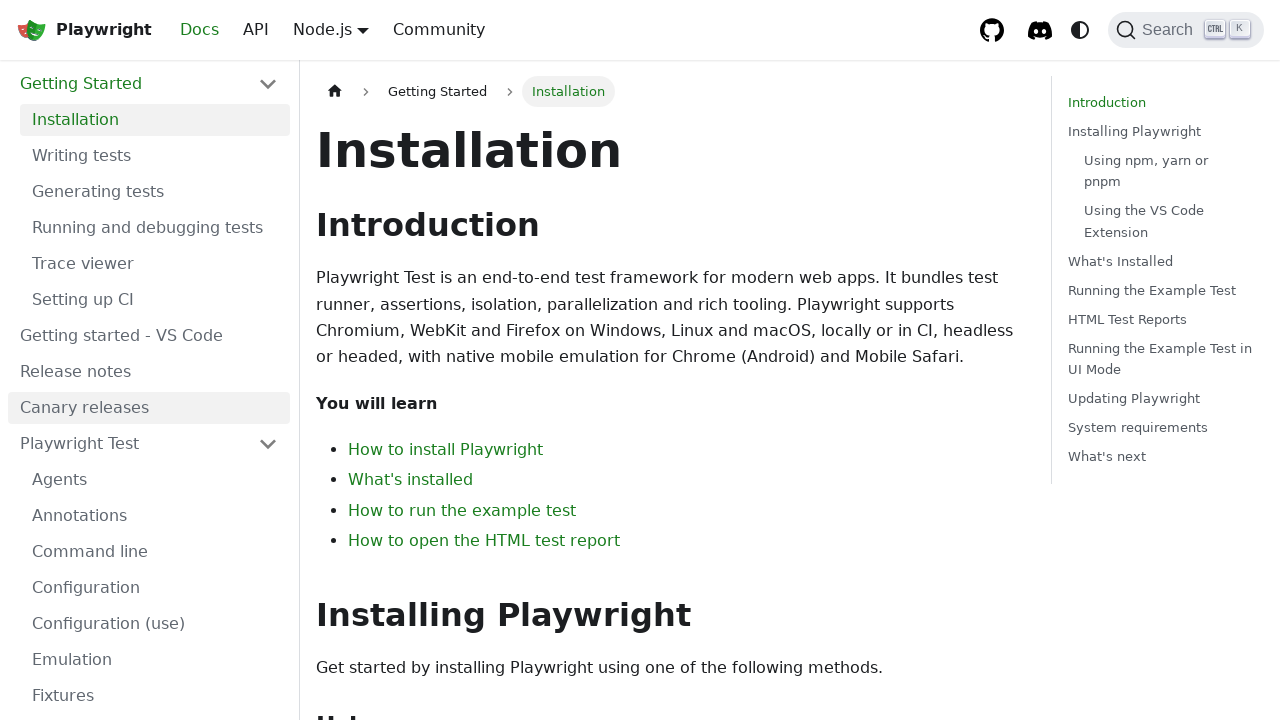